Tests navigation on a complicated page by clicking a button and verifying the presence of a skills section element

Starting URL: https://ultimateqa.com/complicated-page

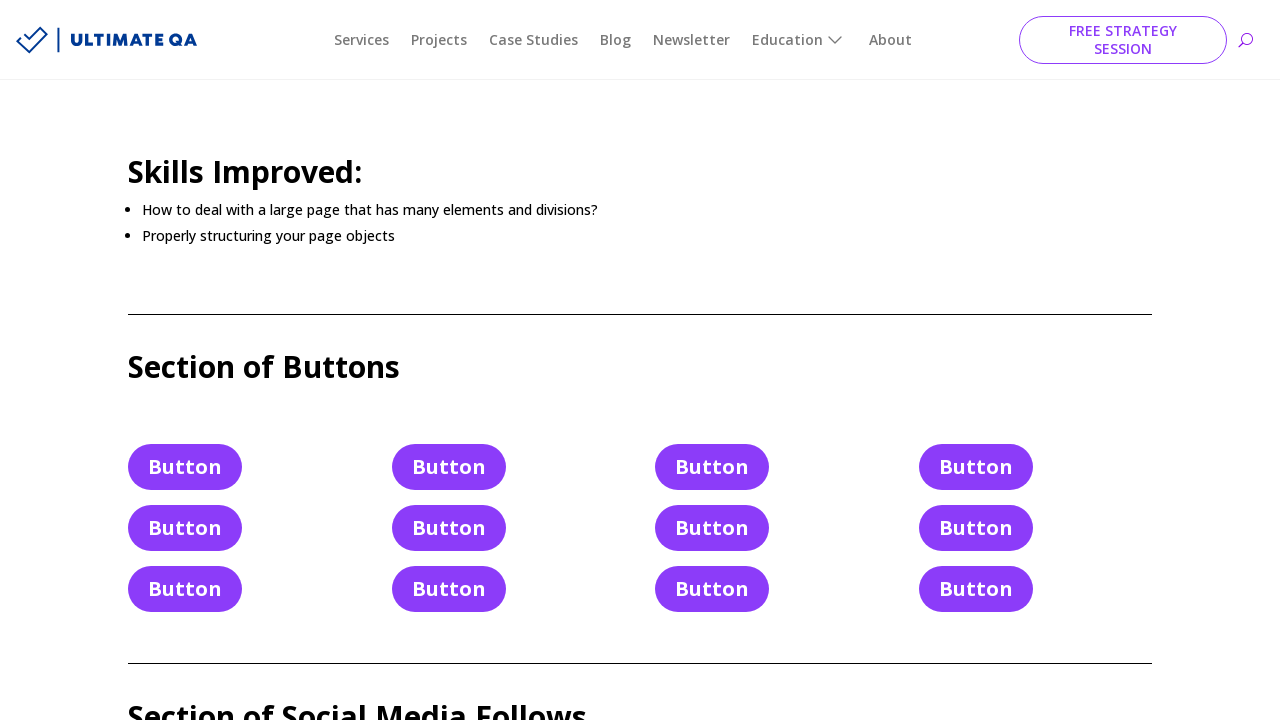

Clicked the button to navigate on the complicated page at (185, 467) on a.et_pb_button.et_pb_button_0.et_pb_bg_layout_light
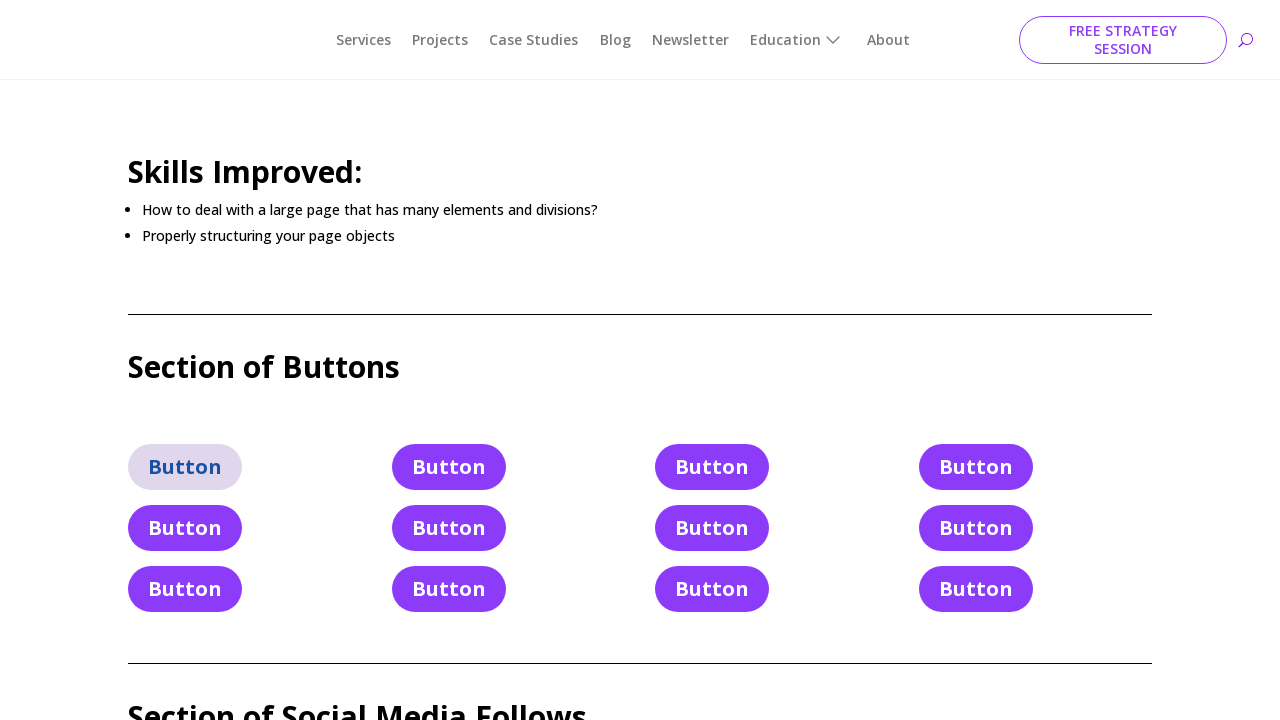

Skills_Improved section element loaded and is visible
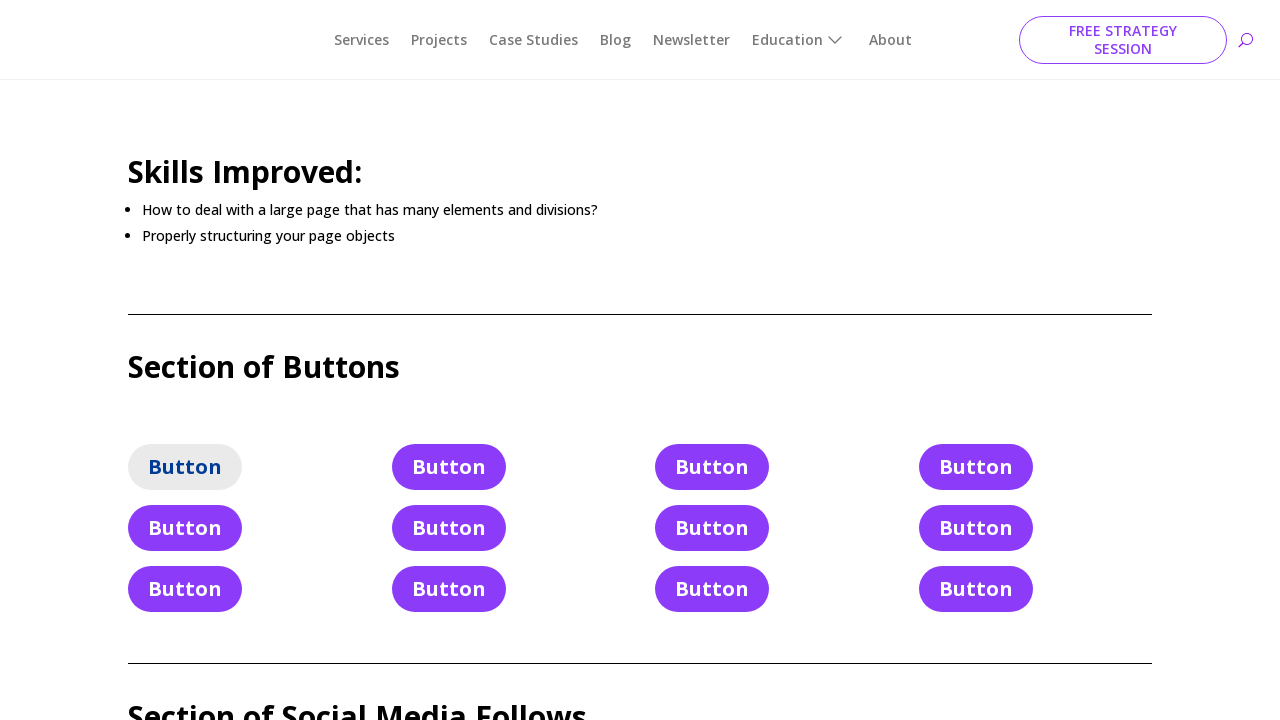

Retrieved text content from Skills_Improved element
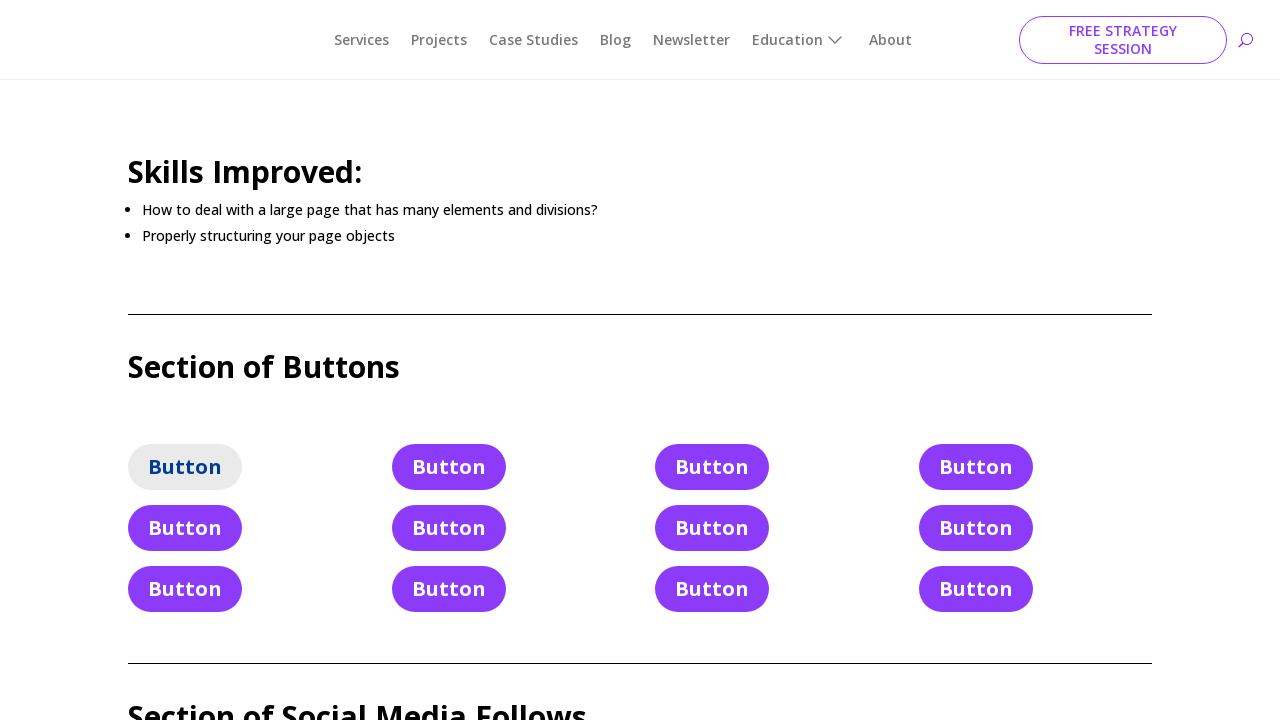

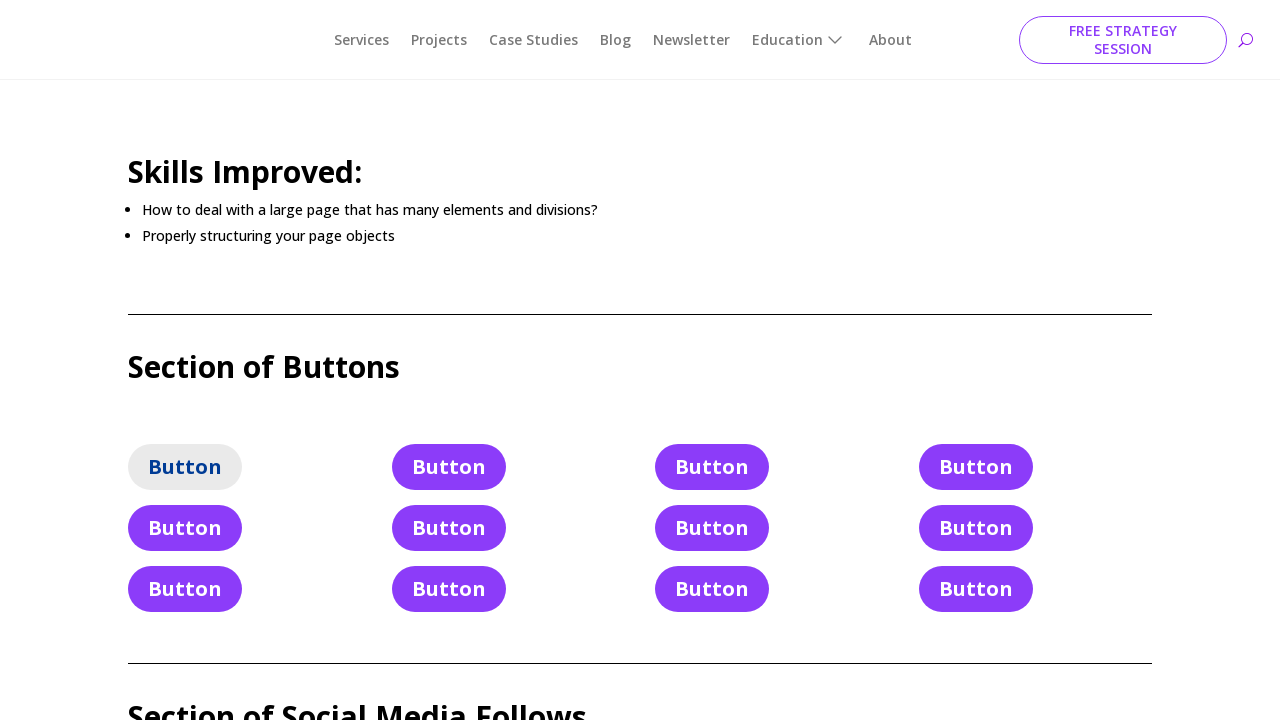